Tests various link types on the DemoQA links page by clicking on "Created", "Bad Request", "Not Found", and "Home" links to verify their functionality.

Starting URL: https://demoqa.com/links

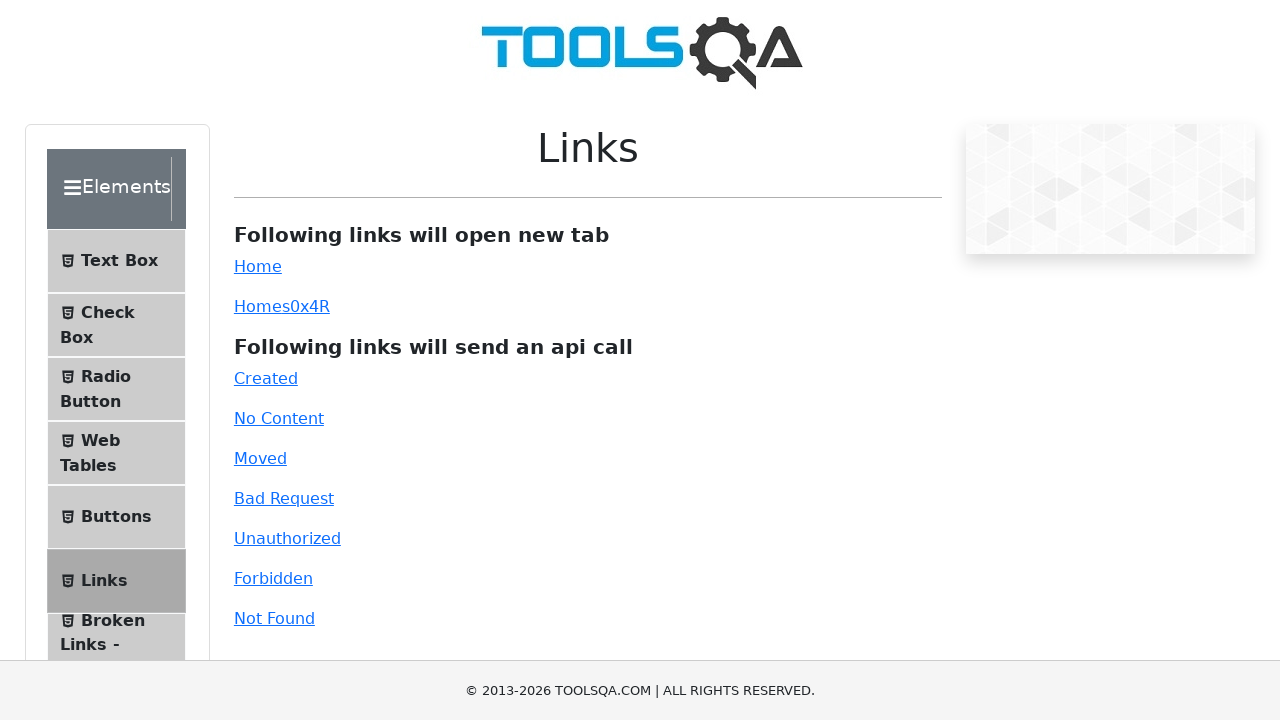

Clicked on 'Created' link at (266, 378) on text=Created
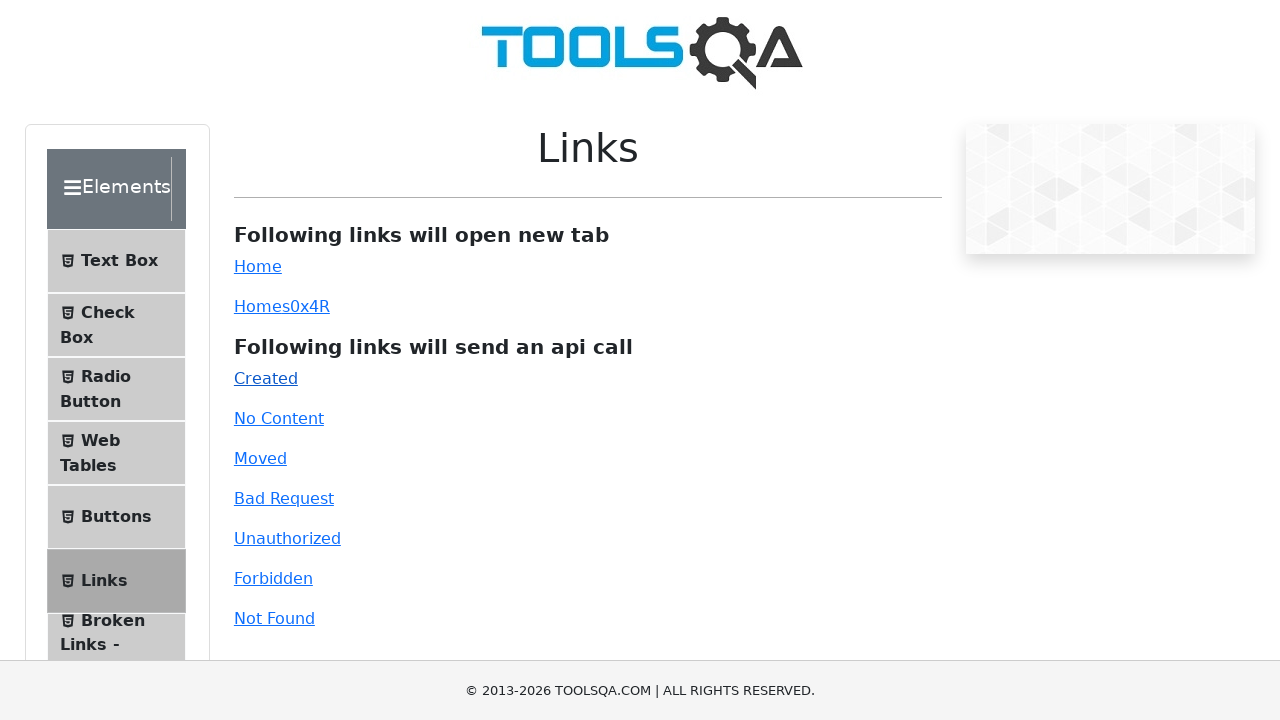

Clicked on 'Bad Request' link at (284, 498) on text=Bad Request
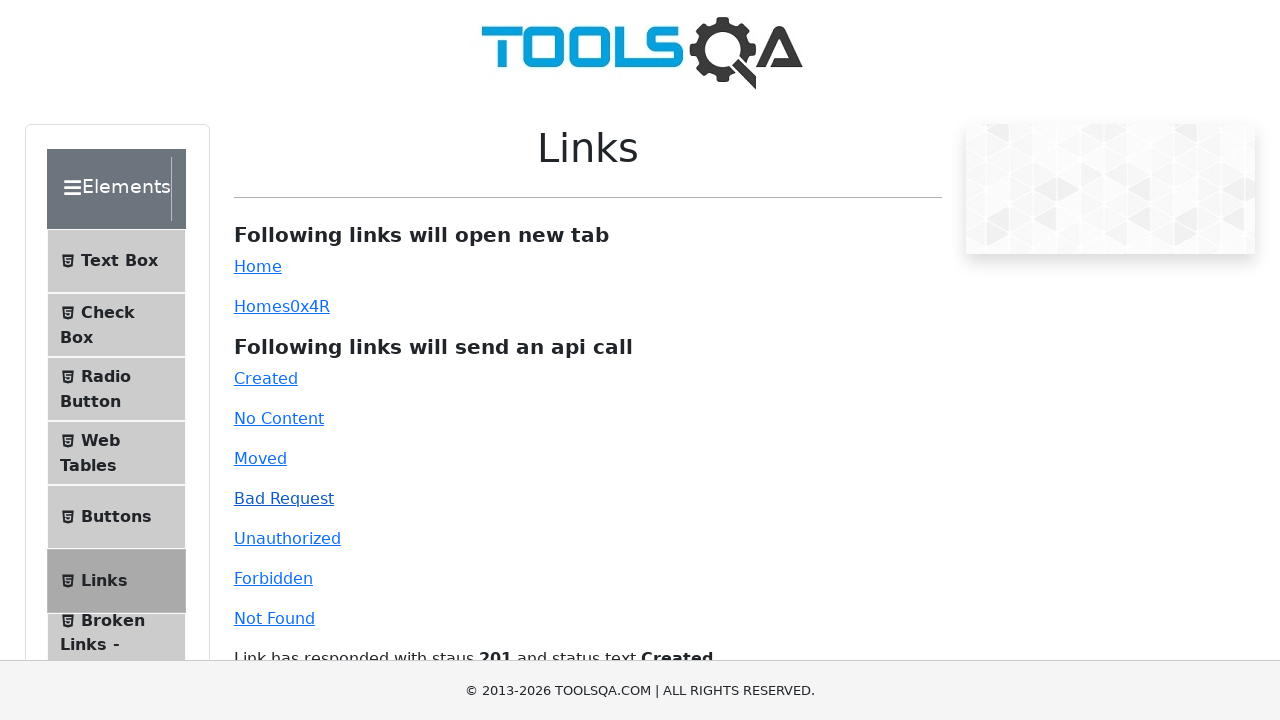

Clicked on 'Not Found' link at (274, 618) on text=Not Found
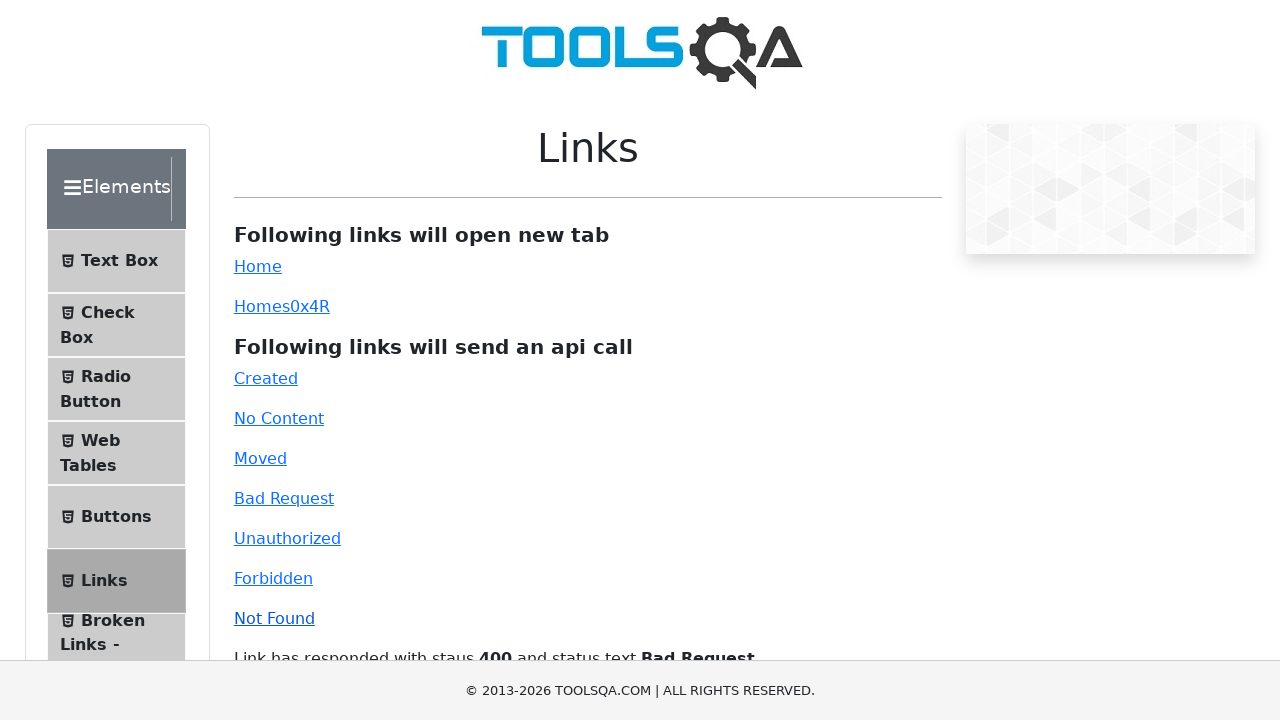

Clicked on 'Home' link at (258, 266) on text=Home
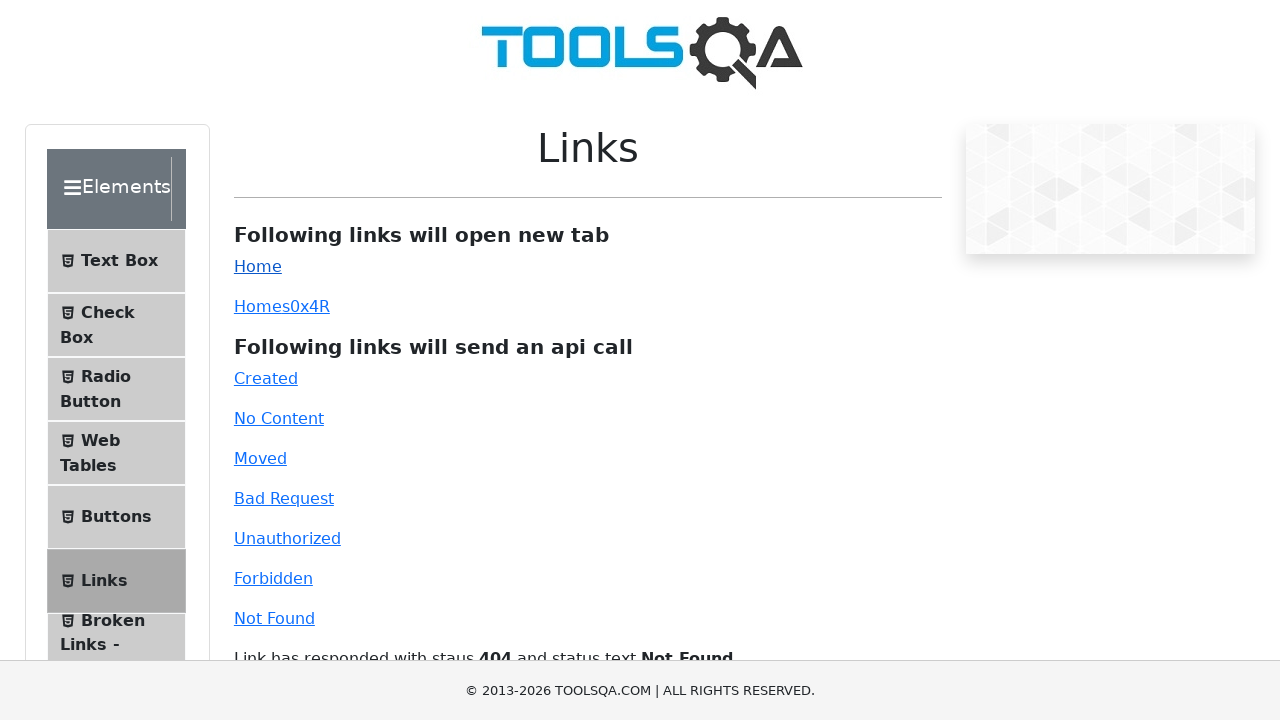

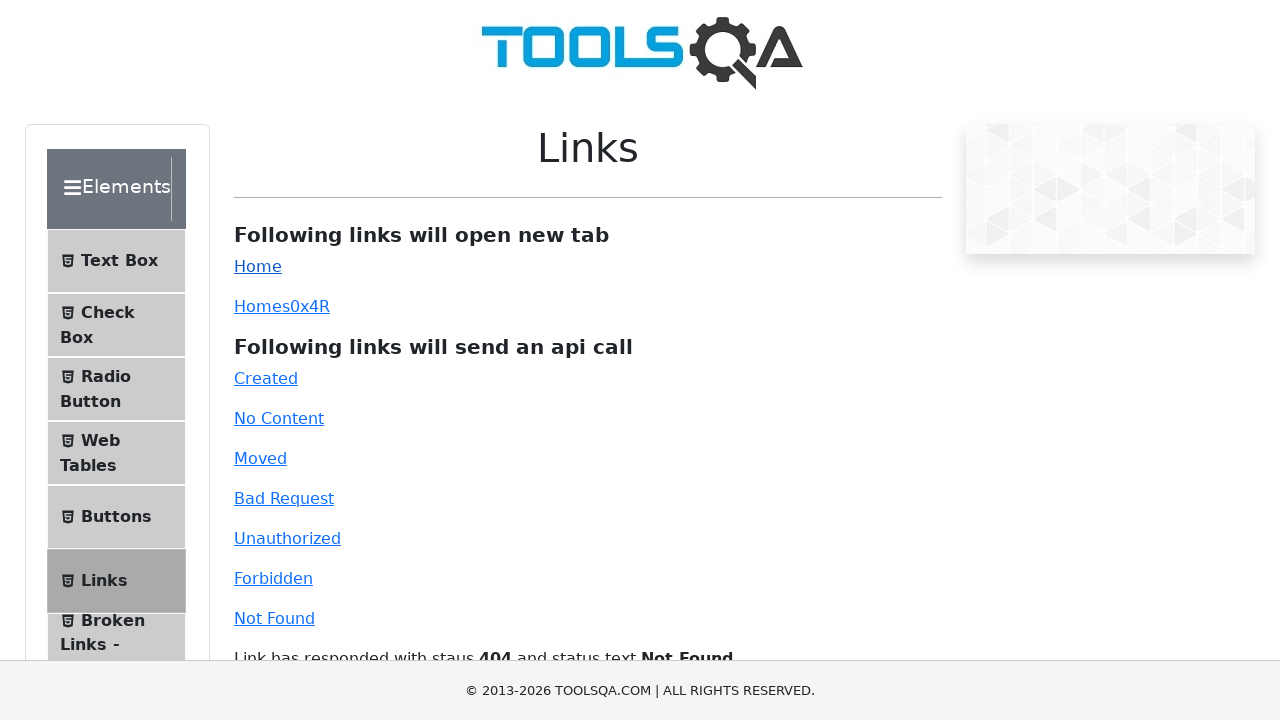